Tests dynamic loading by clicking a start button and waiting for "Hello World!" text to become visible

Starting URL: http://the-internet.herokuapp.com/dynamic_loading/1

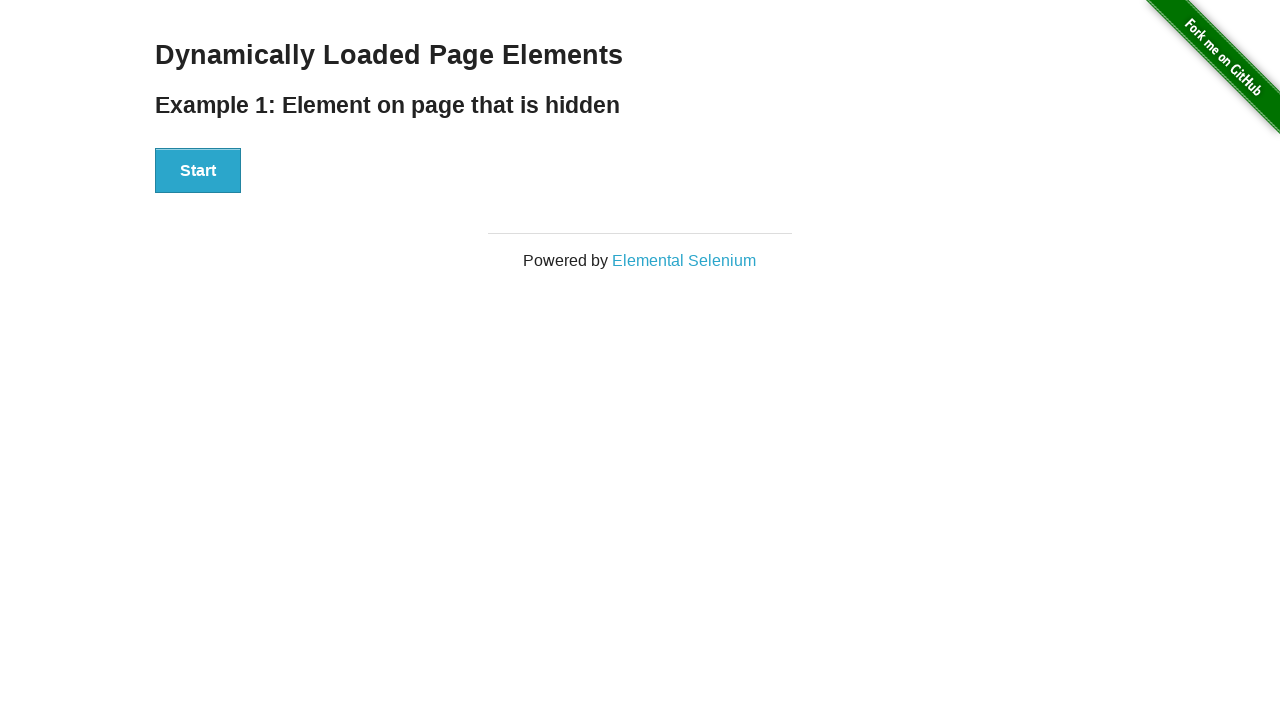

Clicked Start button to trigger dynamic loading at (198, 171) on xpath=//div[@id='start']/button[.='Start']
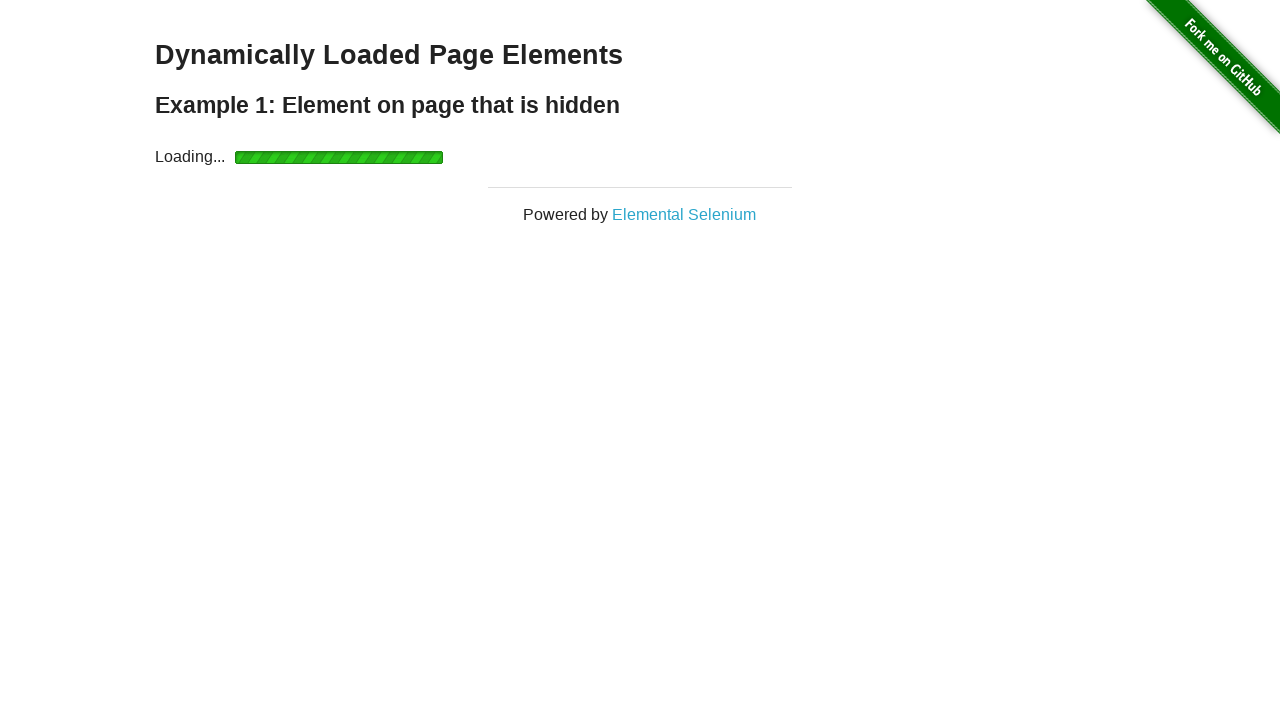

Waited for 'Hello World!' text to become visible
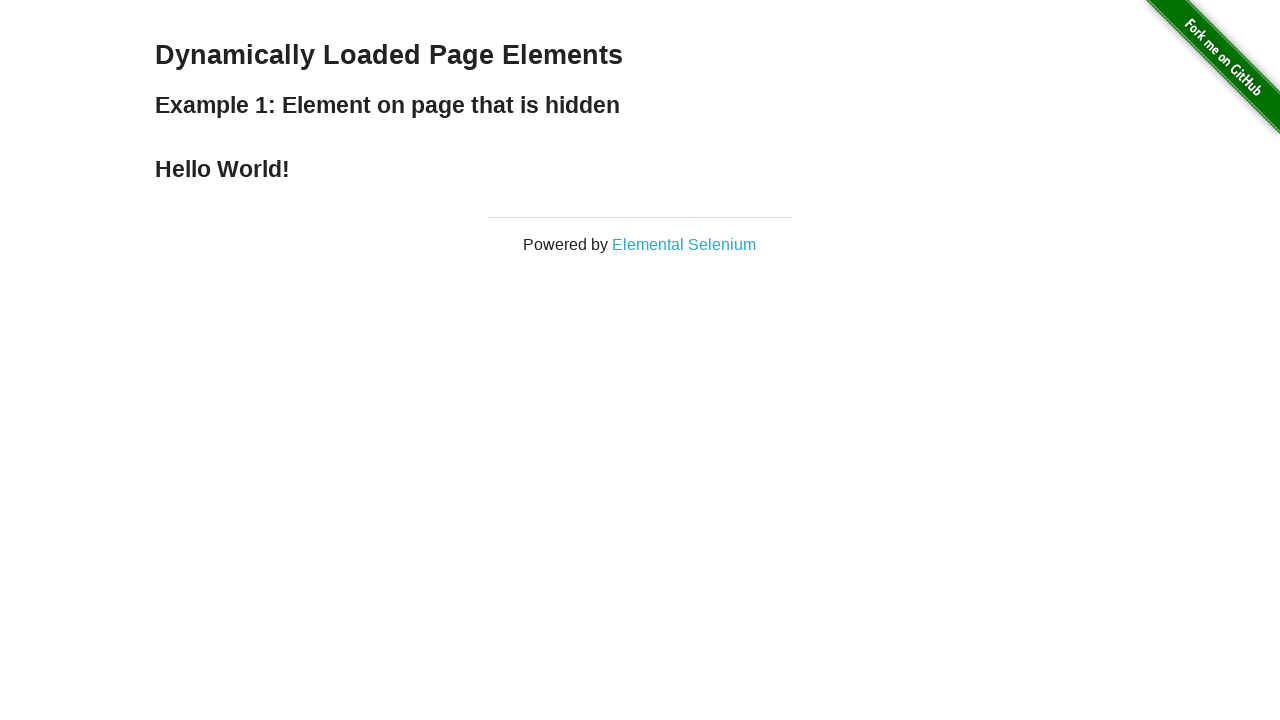

Located 'Hello World!' element
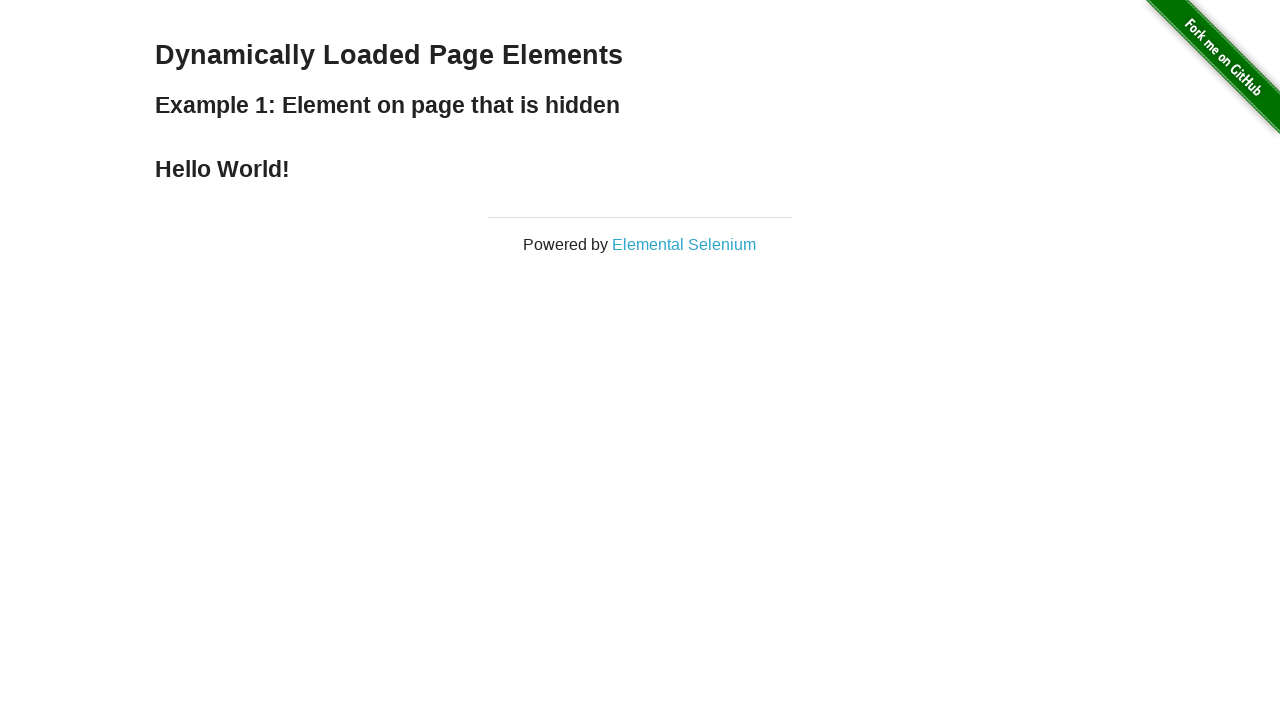

Asserted that 'Hello World!' text is present in element
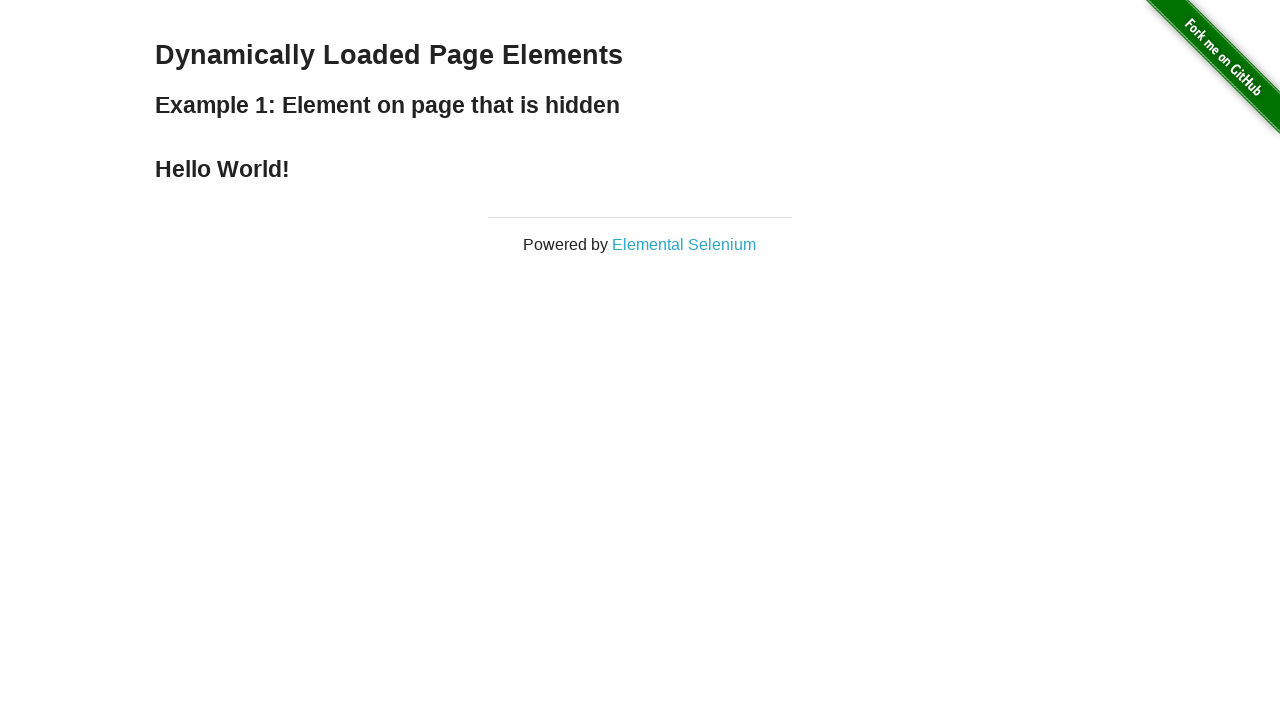

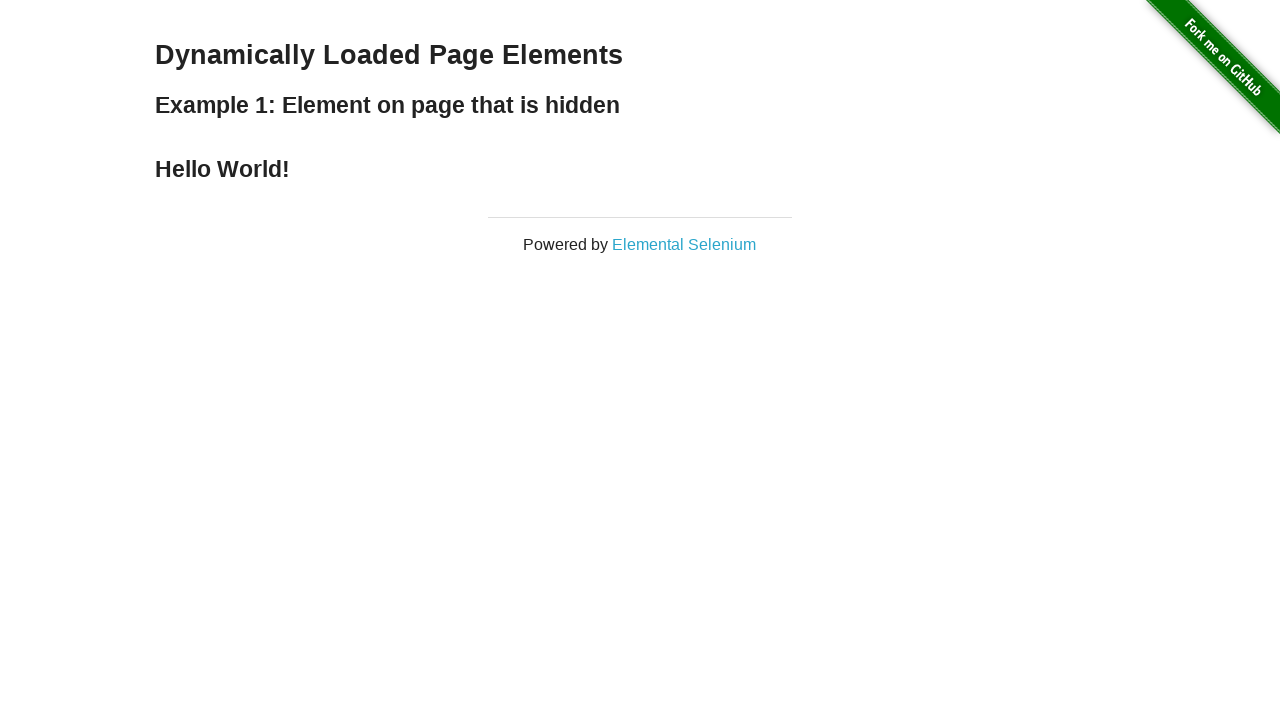